Tests the jQuery UI date picker widget by clicking on the date field to open the date picker calendar, then selecting a date from the calendar.

Starting URL: https://jqueryui.com/datepicker/

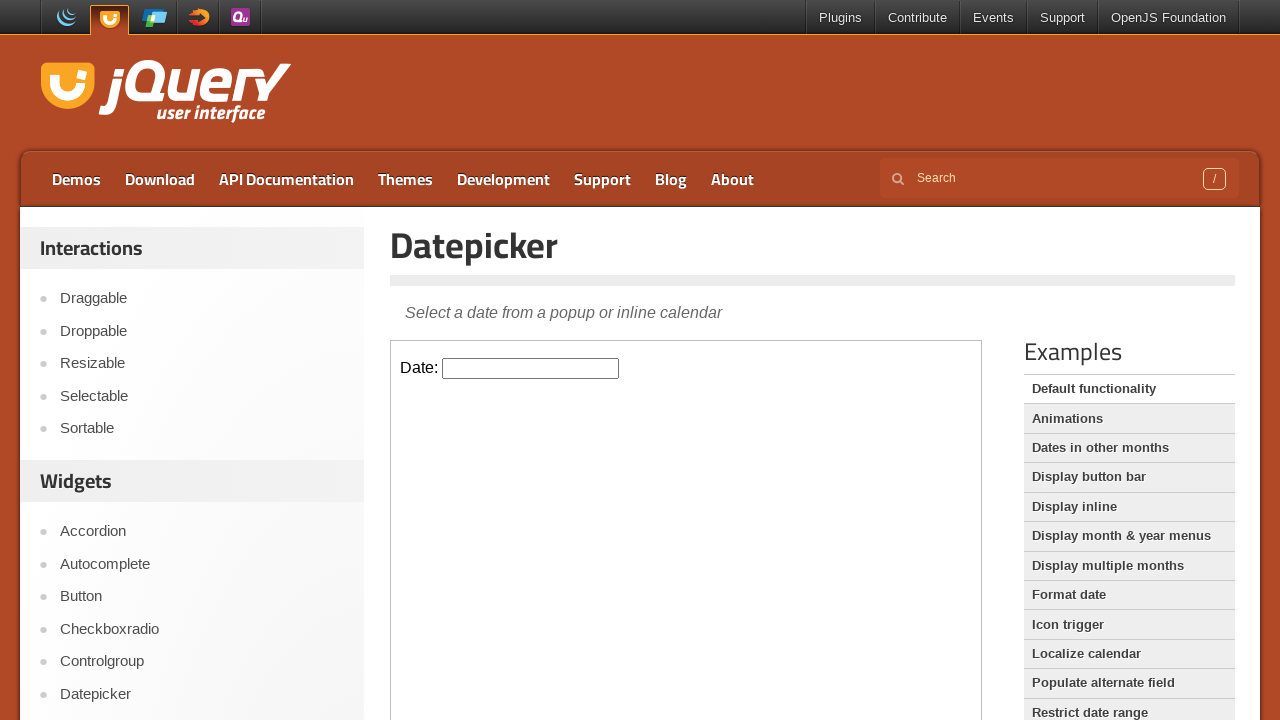

Located the demo iframe containing the date picker
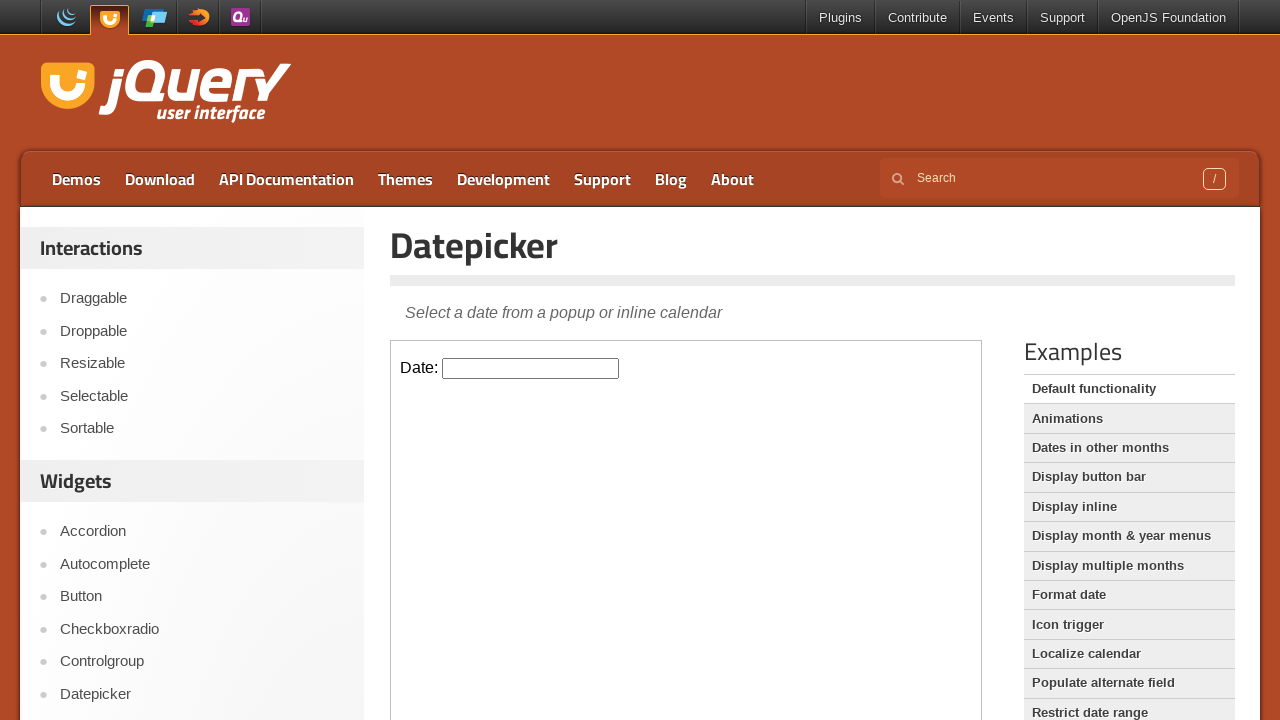

Located the date picker input field
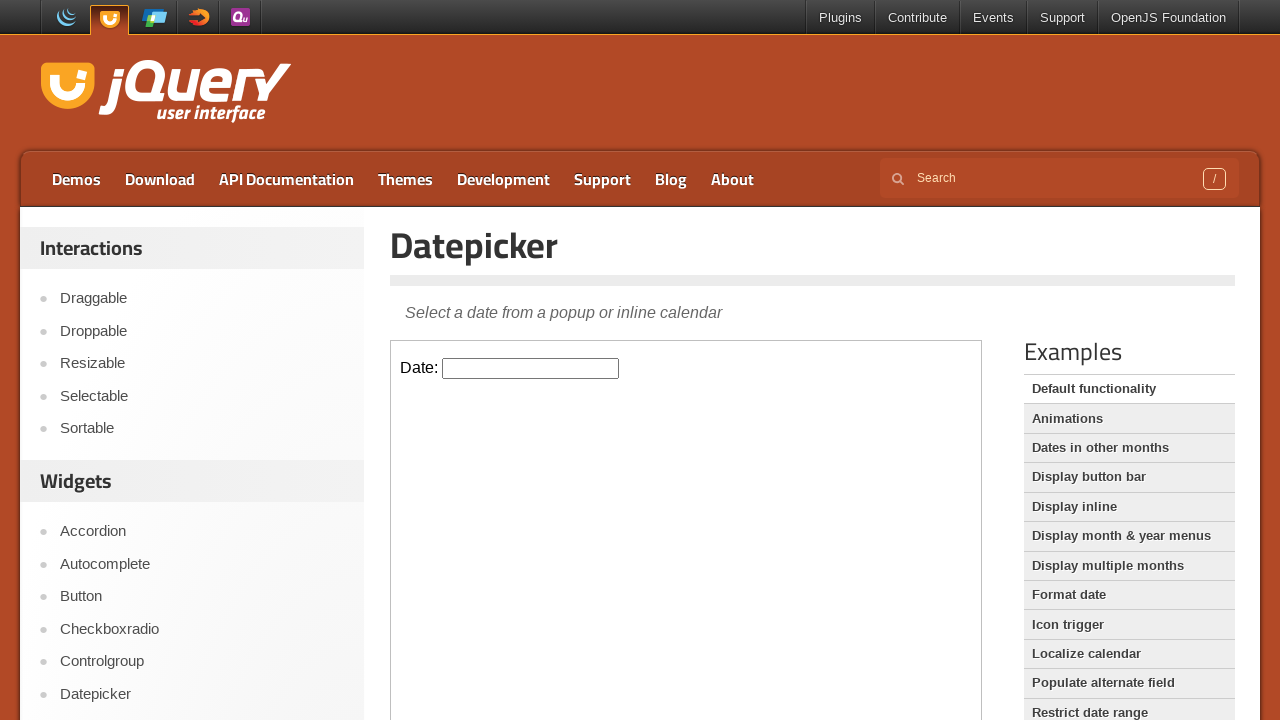

Clicked on the date picker input field to open the calendar at (531, 368) on .demo-frame >> internal:control=enter-frame >> #datepicker
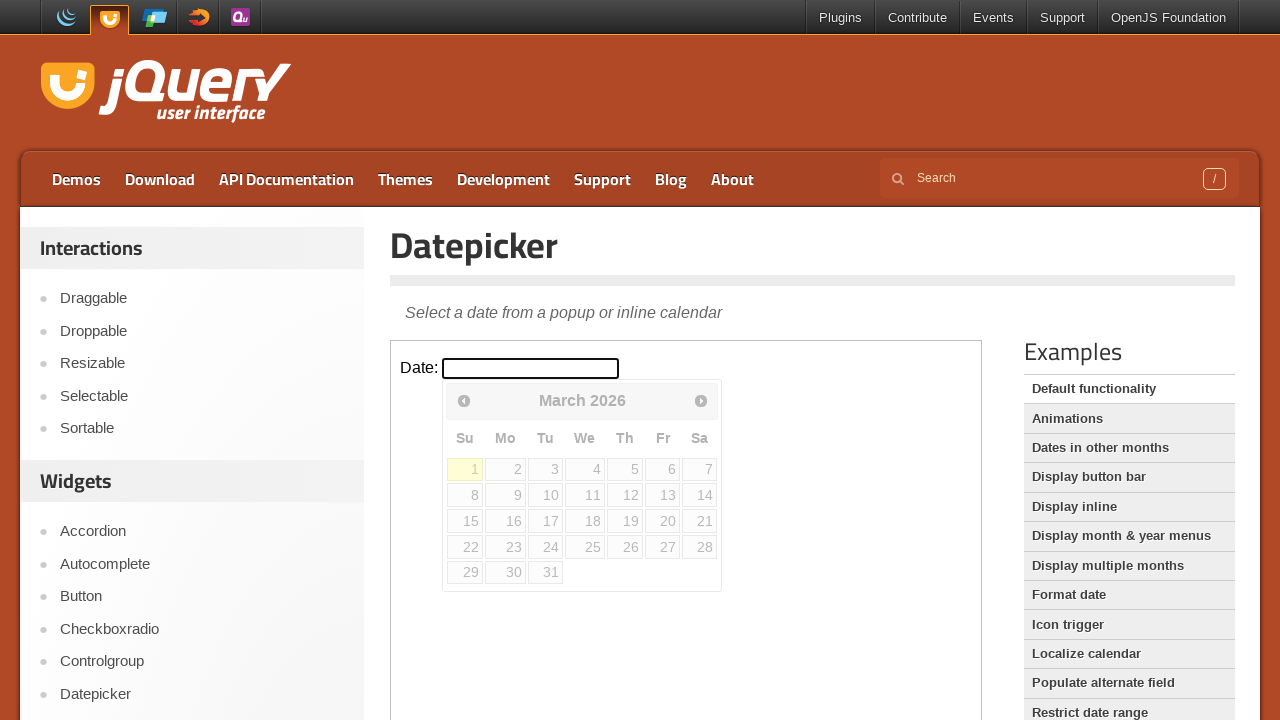

Date picker calendar appeared and is visible
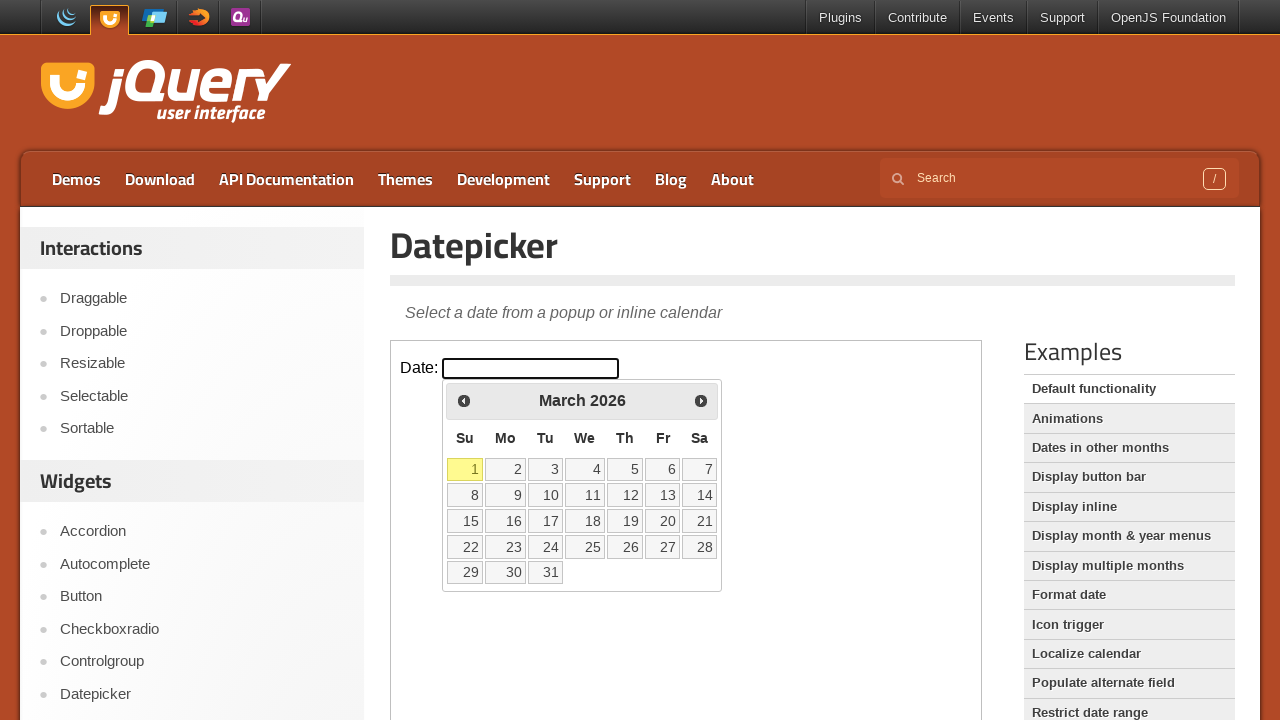

Clicked on today's date in the calendar to select it at (465, 469) on .demo-frame >> internal:control=enter-frame >> .ui-datepicker-today
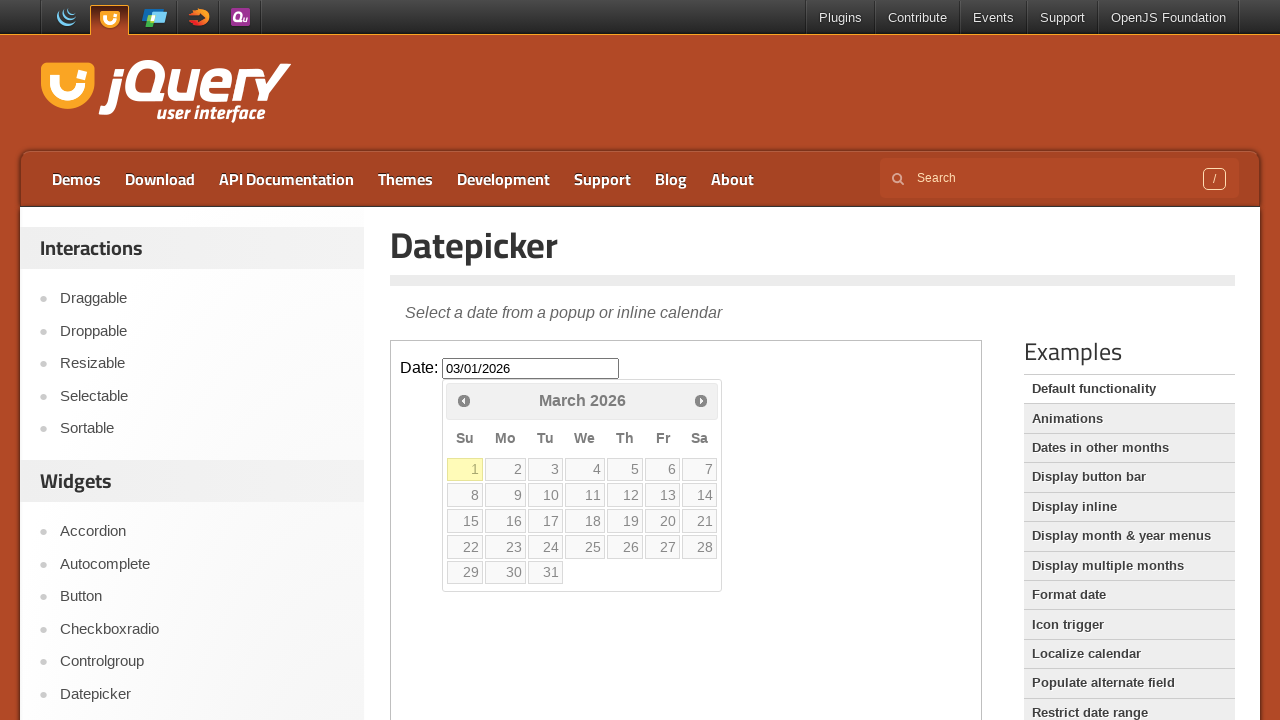

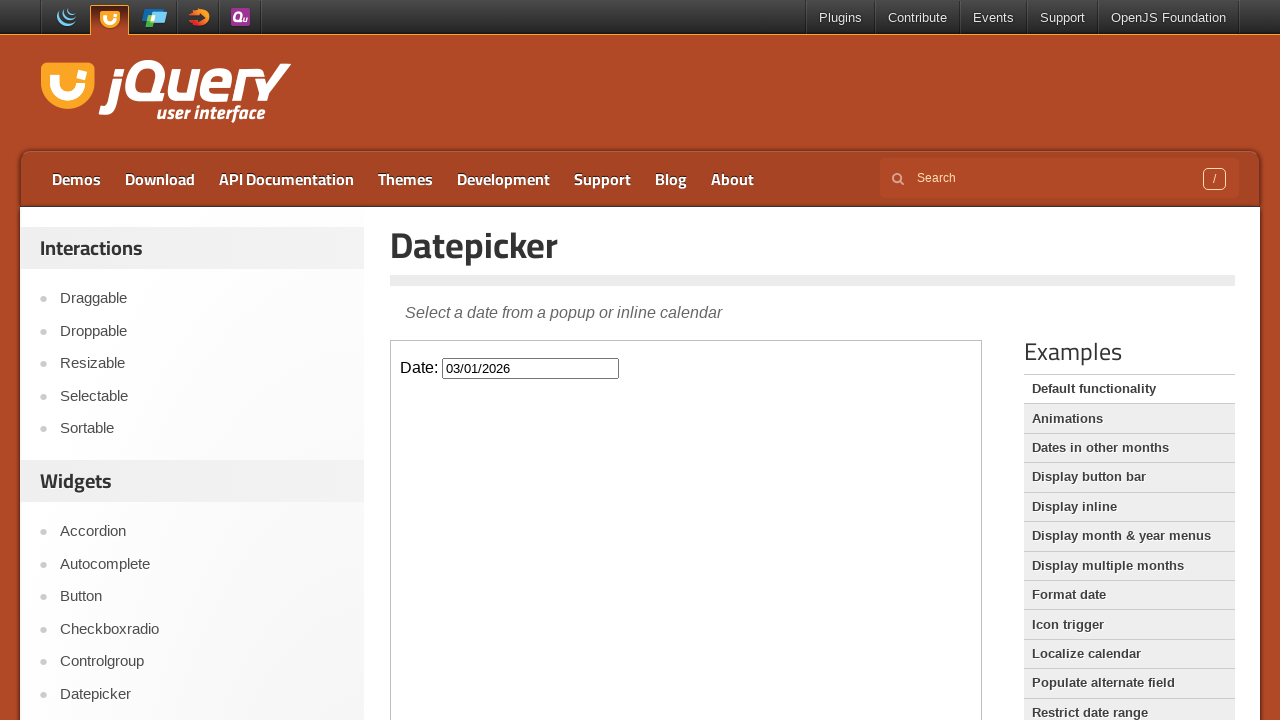